Tests various dropdown and select functionality on a form including selecting UI automation tool, country, city, course, language and numeric options

Starting URL: https://www.leafground.com/select.xhtml

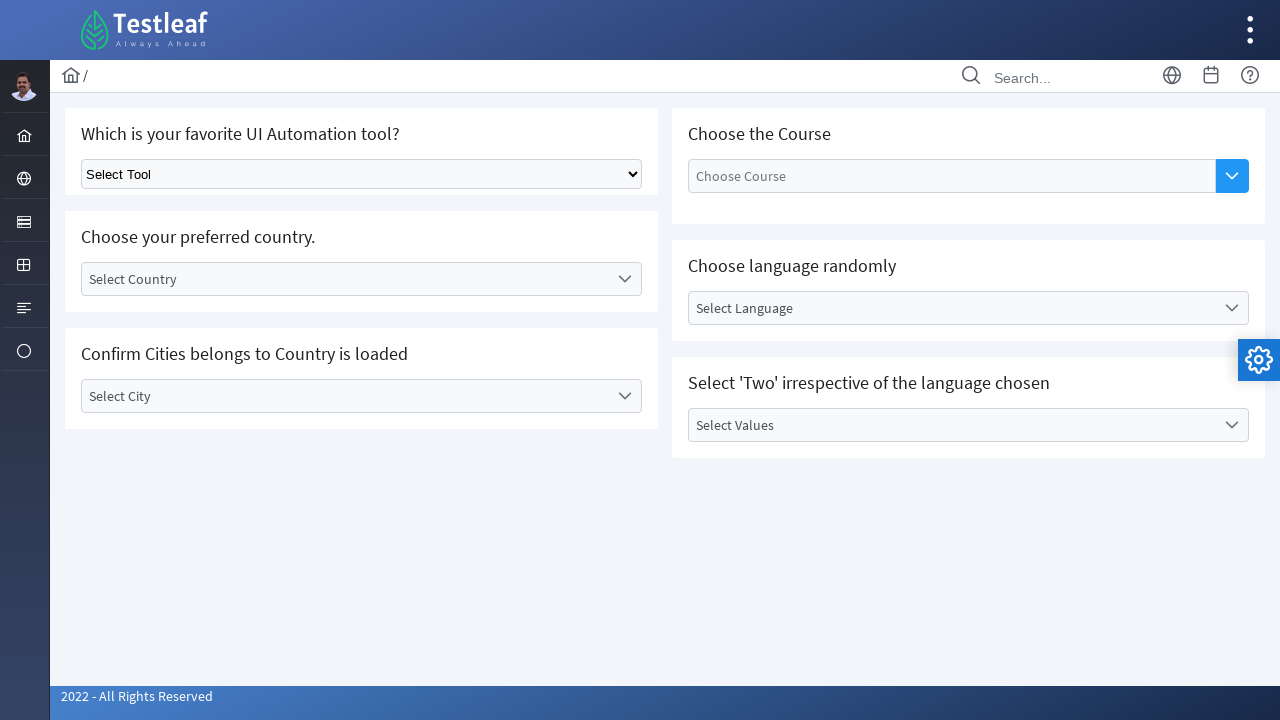

Selected 'Selenium' from UI automation tool dropdown on xpath=//form//select[@class='ui-selectonemenu']
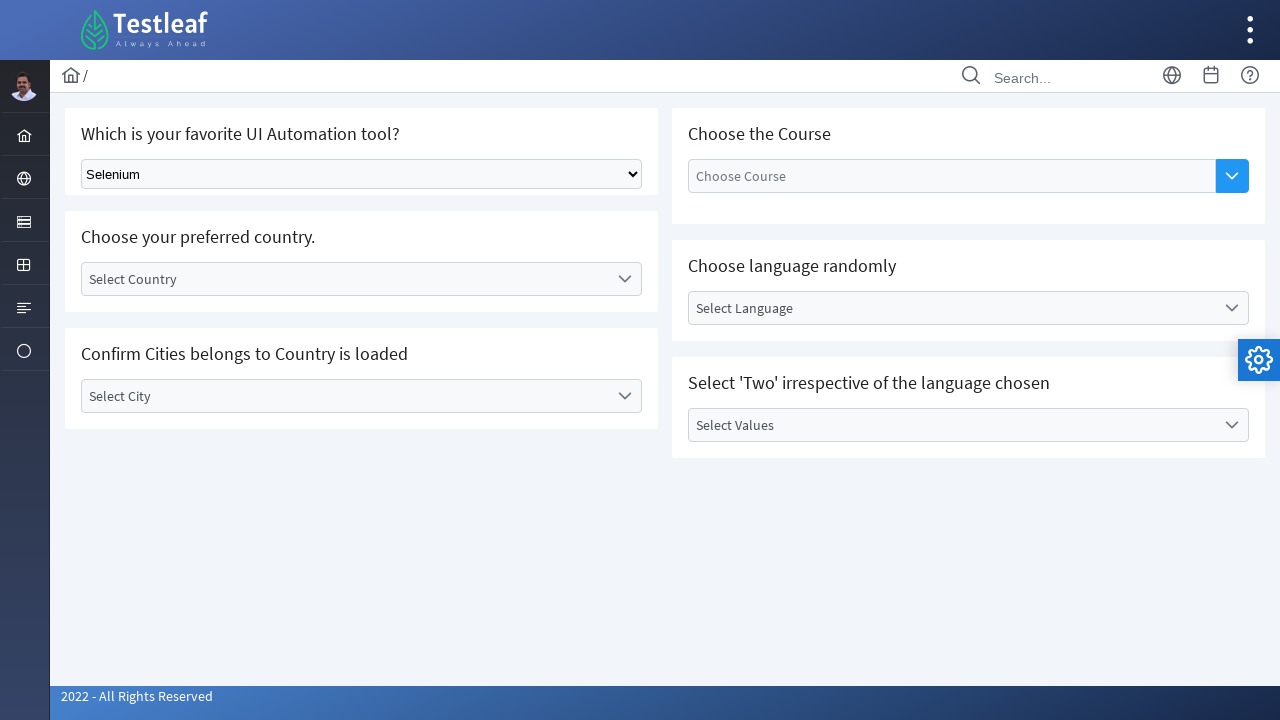

Waited 2000ms before selecting country
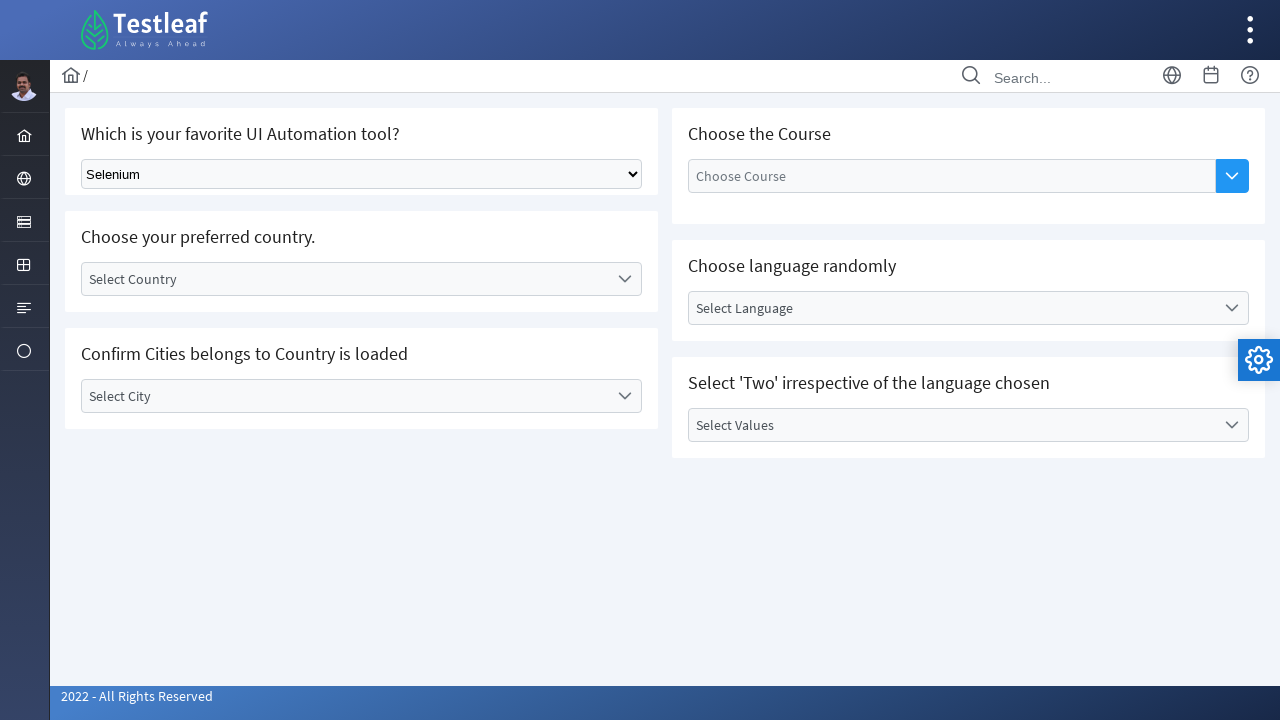

Clicked country dropdown to open options at (624, 279) on (//div[contains(@class,'selectonemenu-trigger')])[1]
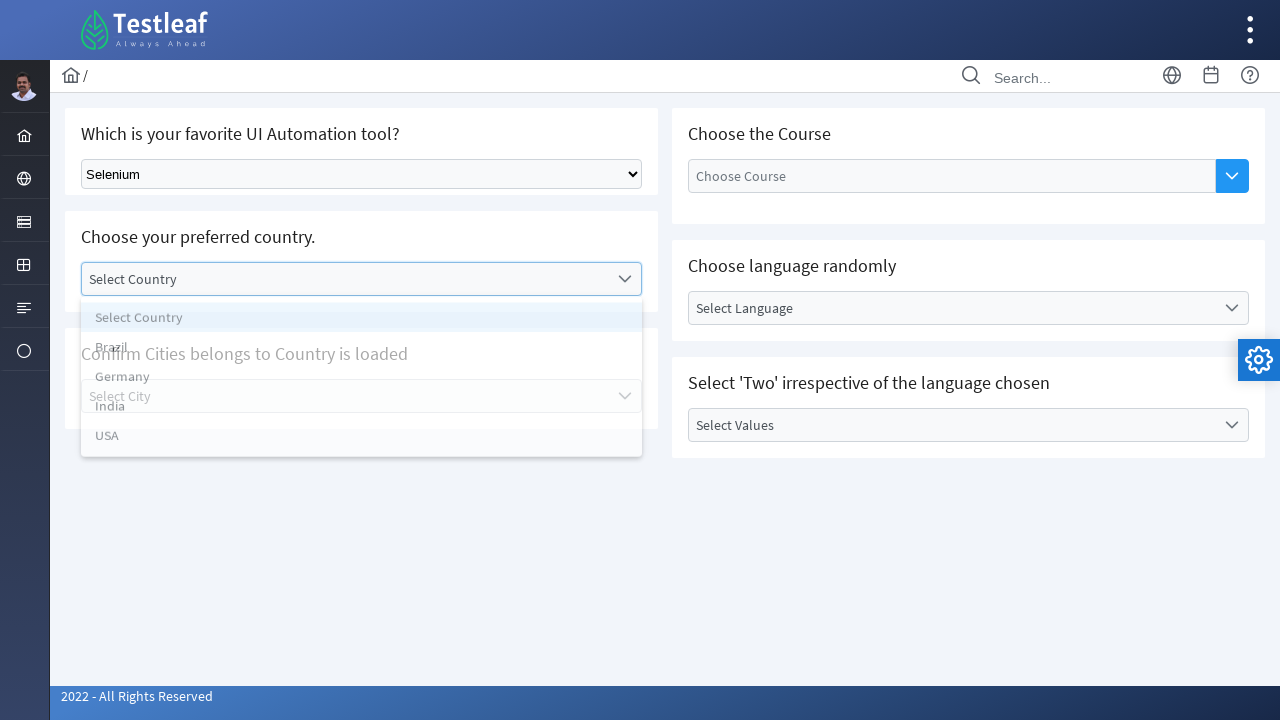

Waited 2000ms for country options to load
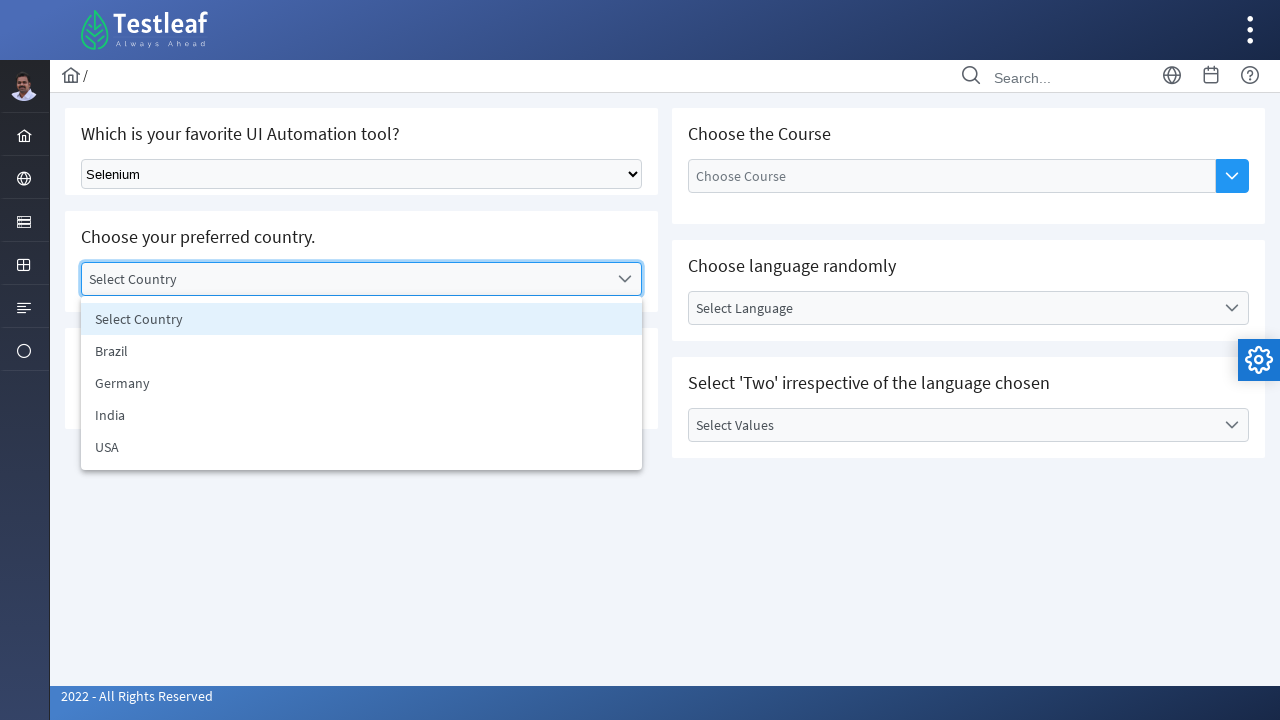

Selected country option from dropdown at (362, 415) on xpath=//body/div[5]/div/ul/li[4]
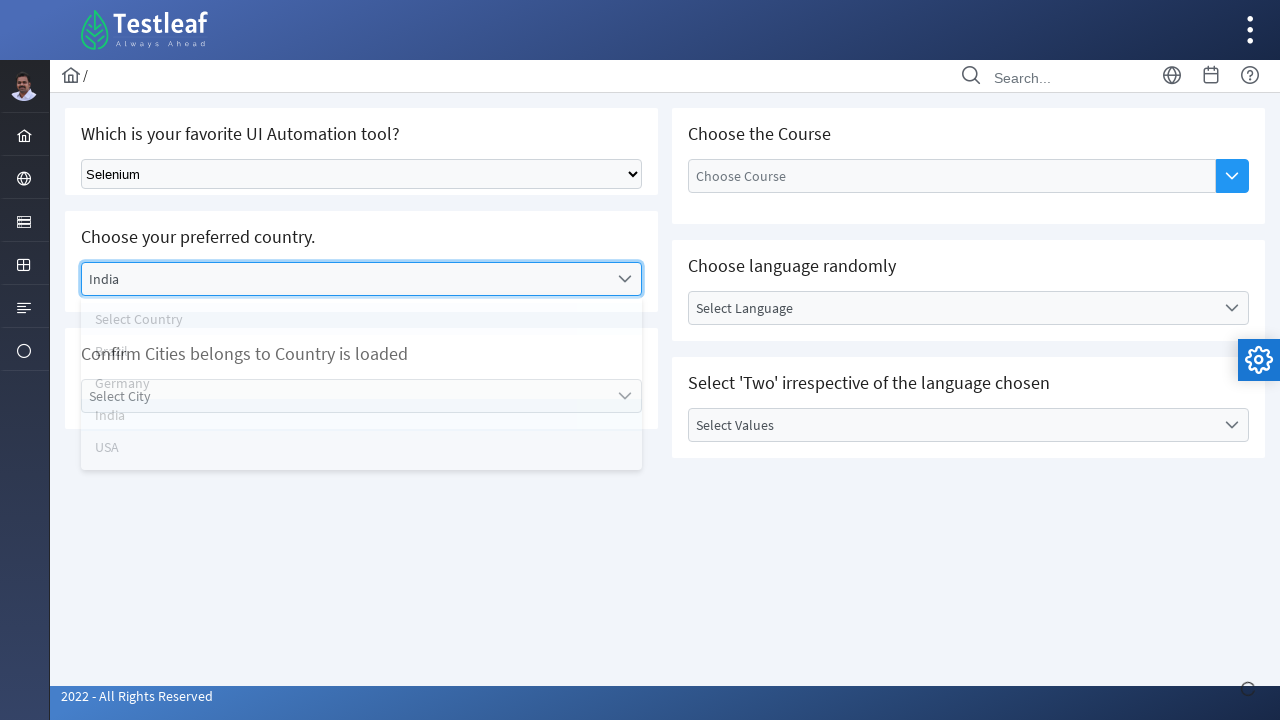

Waited 2000ms after country selection
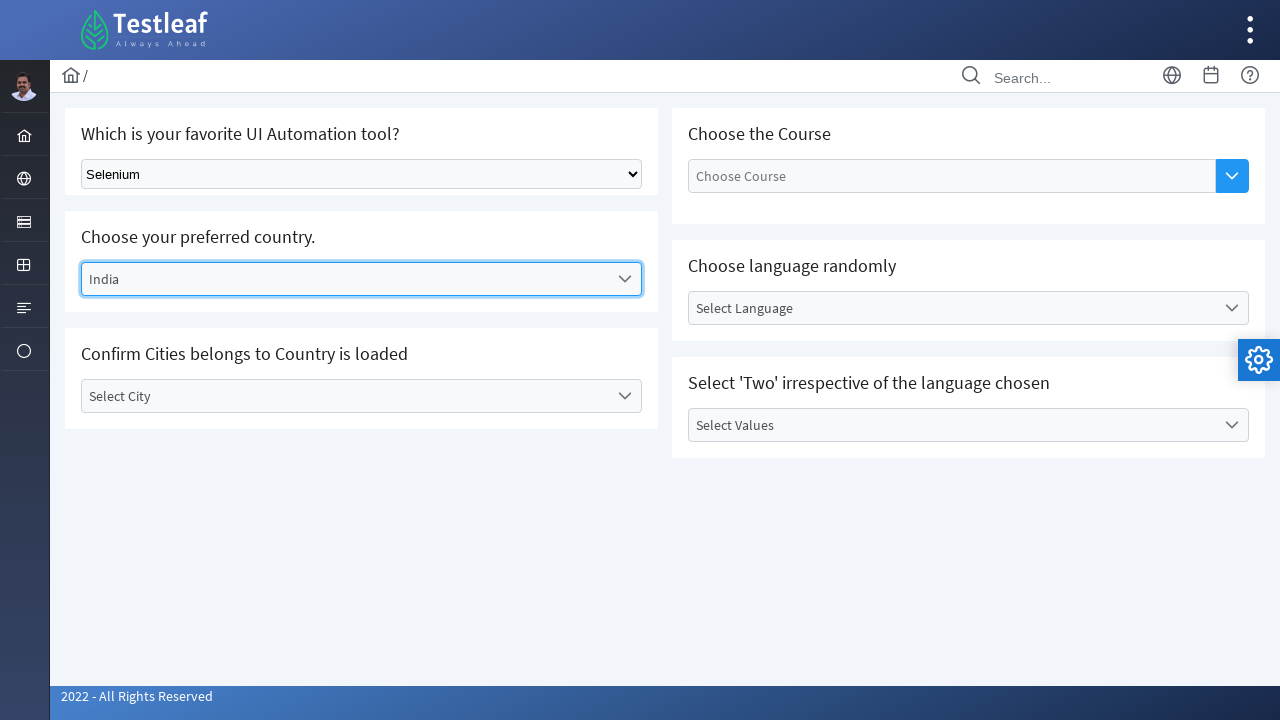

Retrieved country label text: India
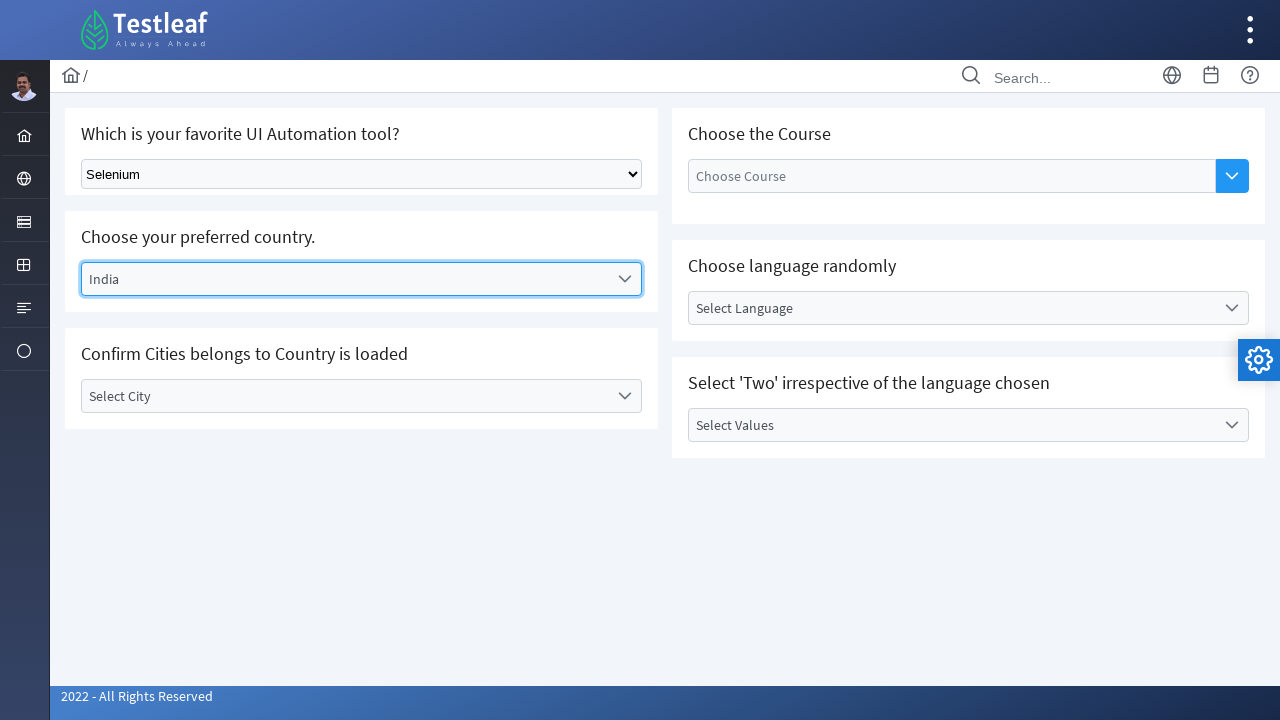

Retrieved list of 4 cities for India
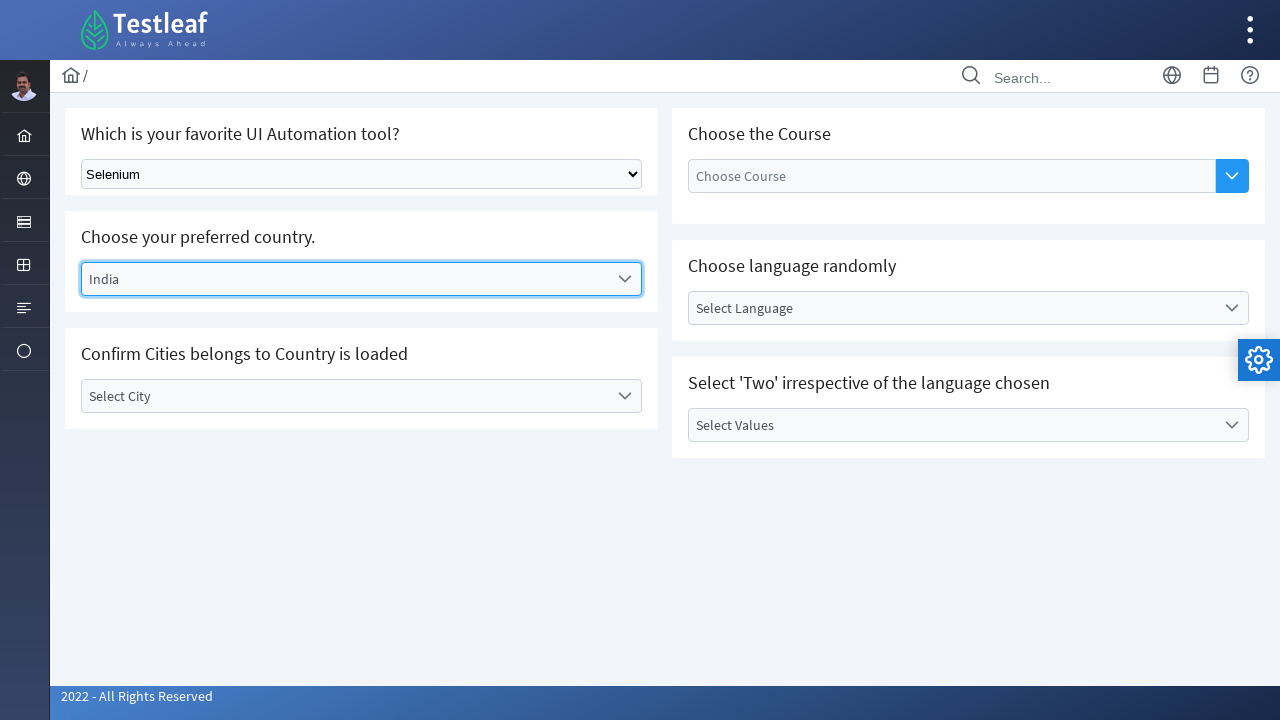

Waited 3000ms after retrieving cities list
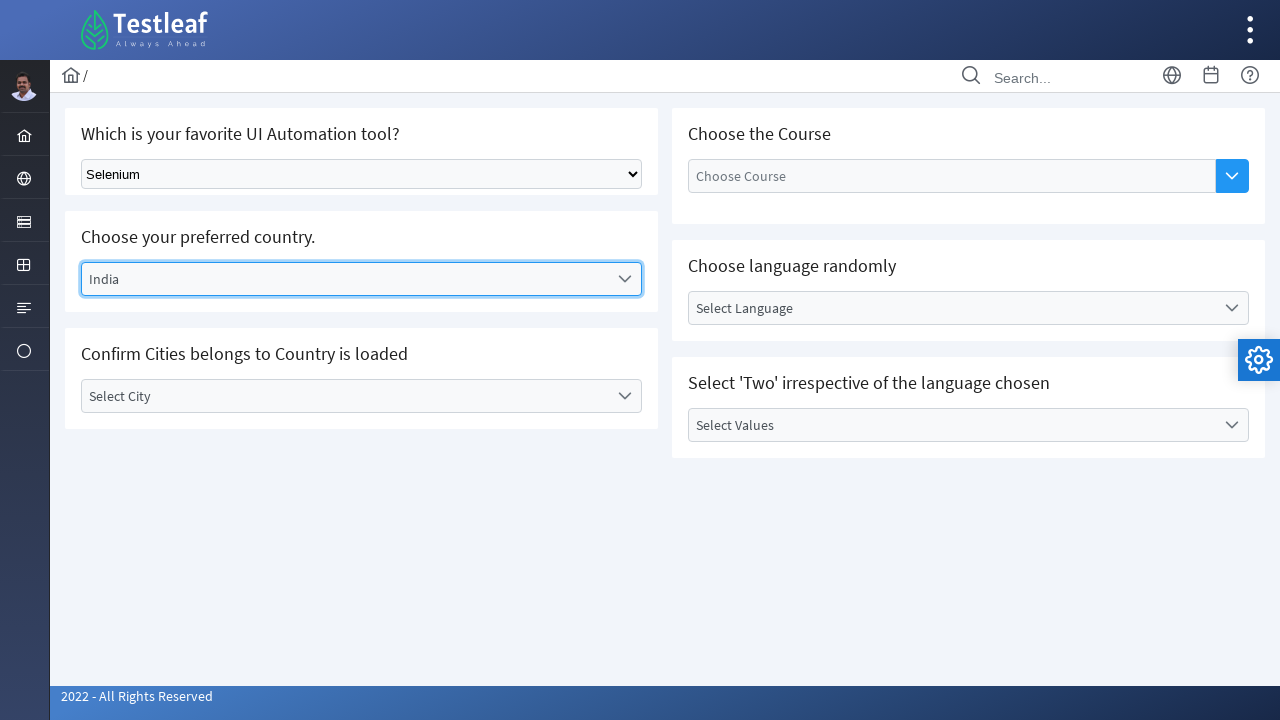

Clicked course dropdown to open options at (1232, 176) on xpath=//button[contains(@class,'autocomplete-dropdown')]/span[1]
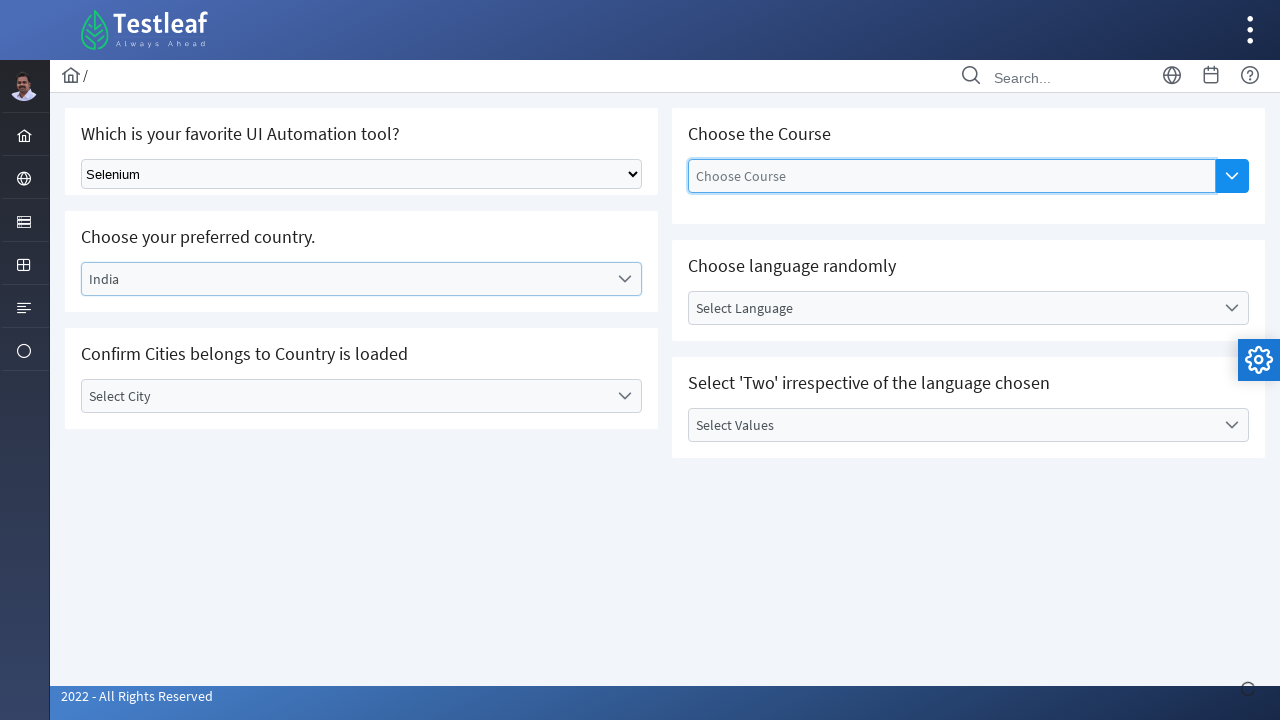

Waited 2000ms for course options to load
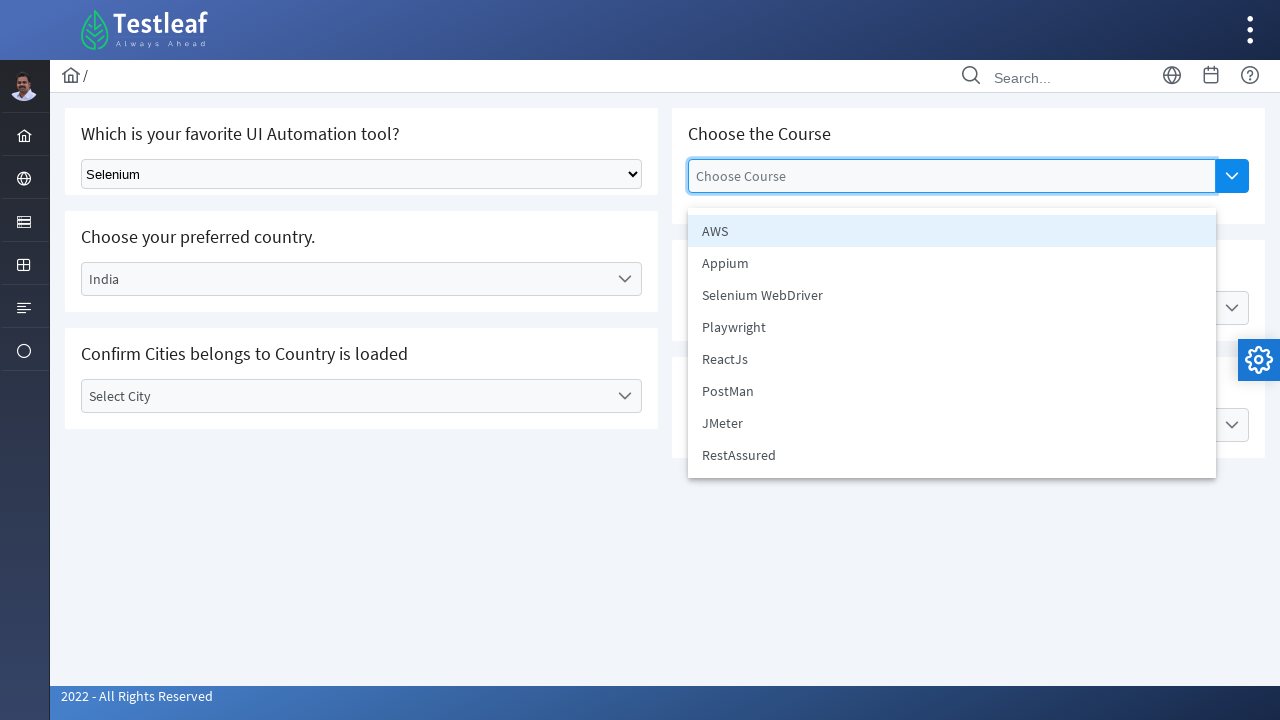

Selected course option from dropdown at (952, 295) on xpath=//span/ul/li[3]
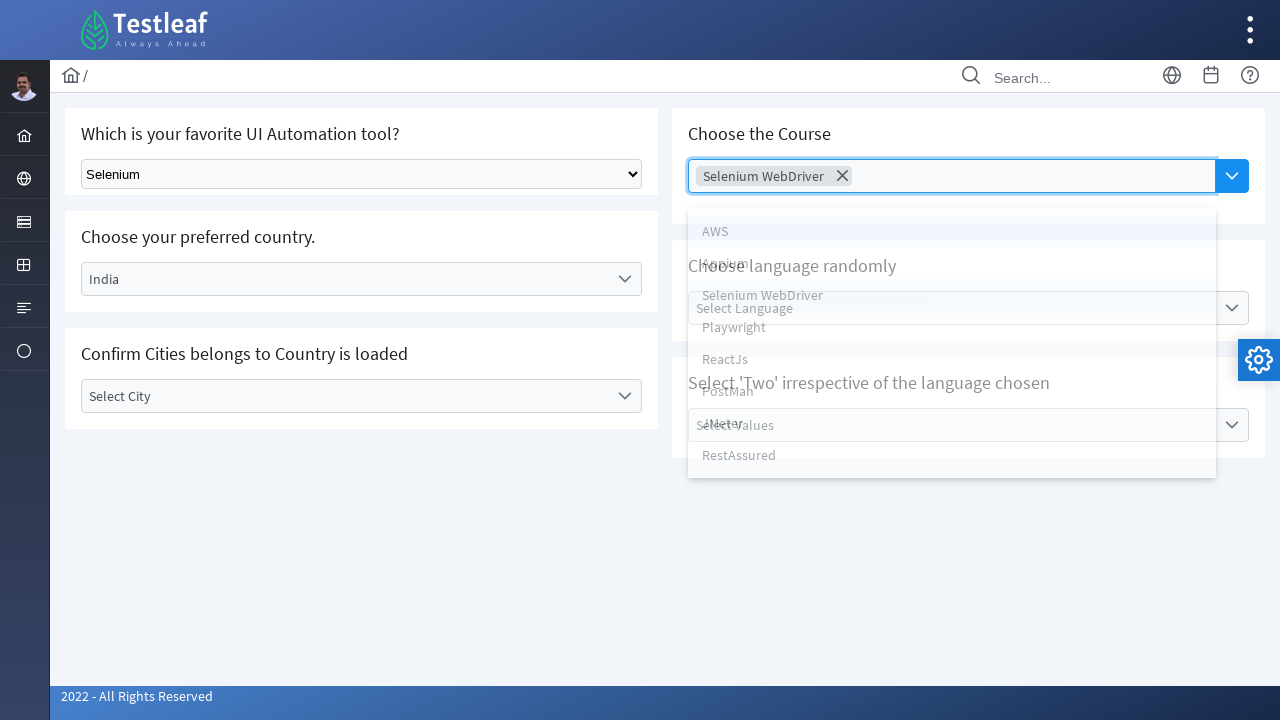

Waited 2000ms after course selection
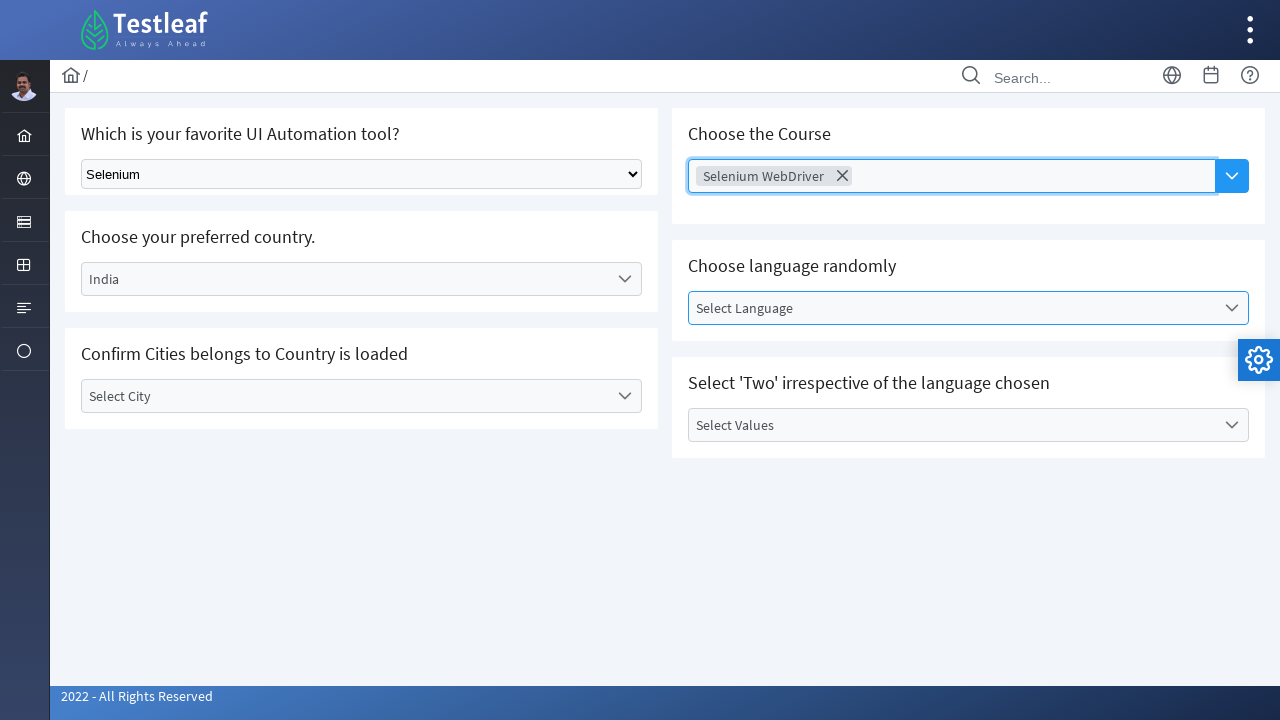

Clicked language dropdown to open options at (1232, 308) on (//div[contains(@class,'selectonemenu-trigger')])[3]/span
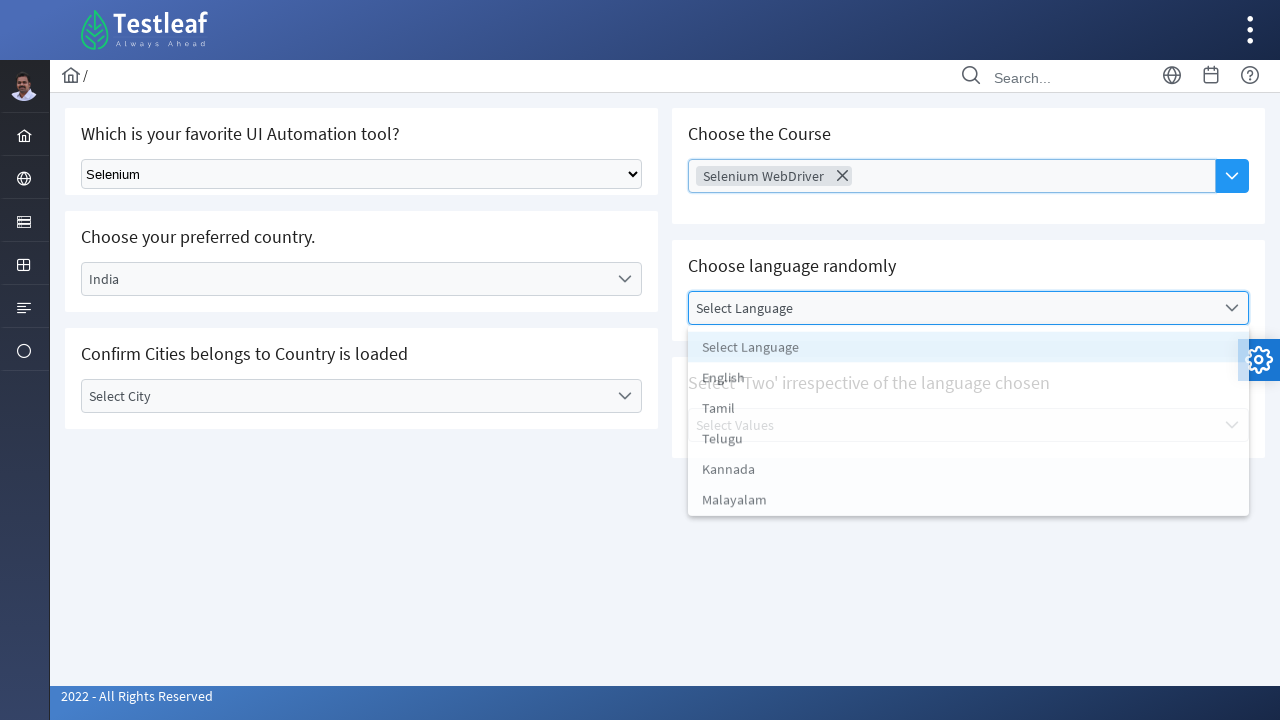

Waited 2000ms for language options to load
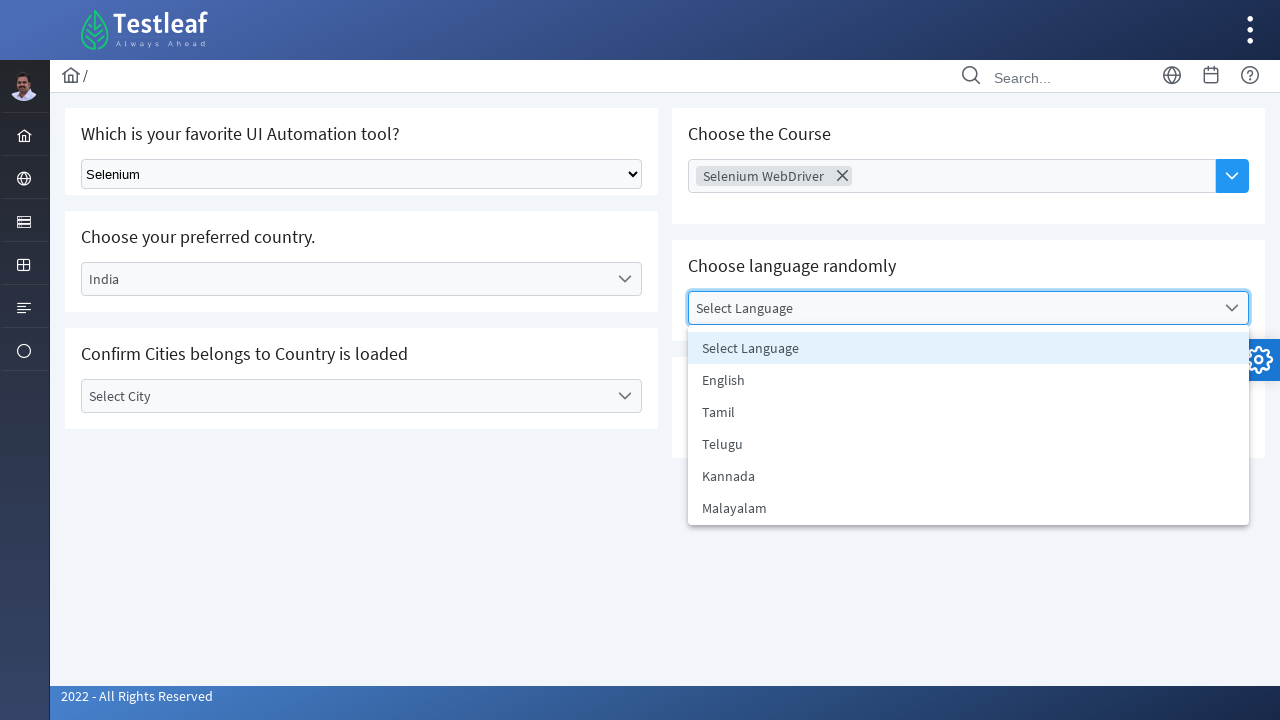

Selected language option from dropdown at (968, 380) on xpath=//div[6]/div/ul/li[2]
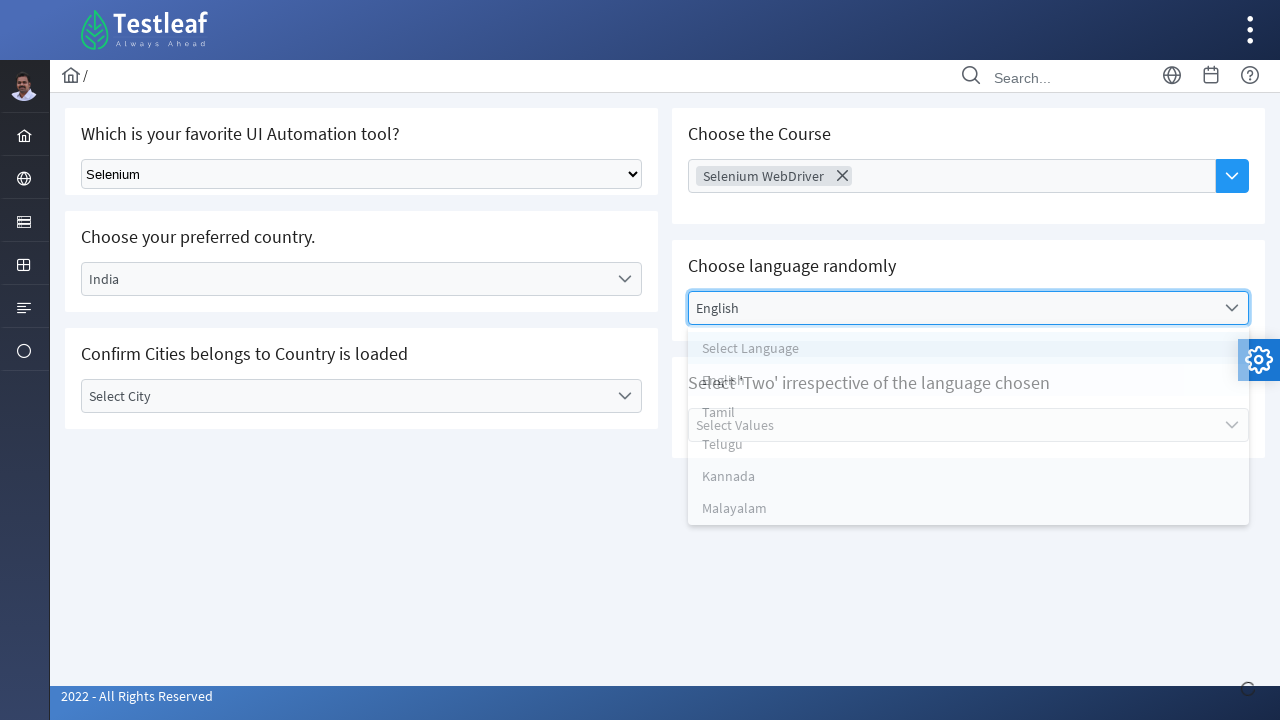

Waited 2000ms after language selection
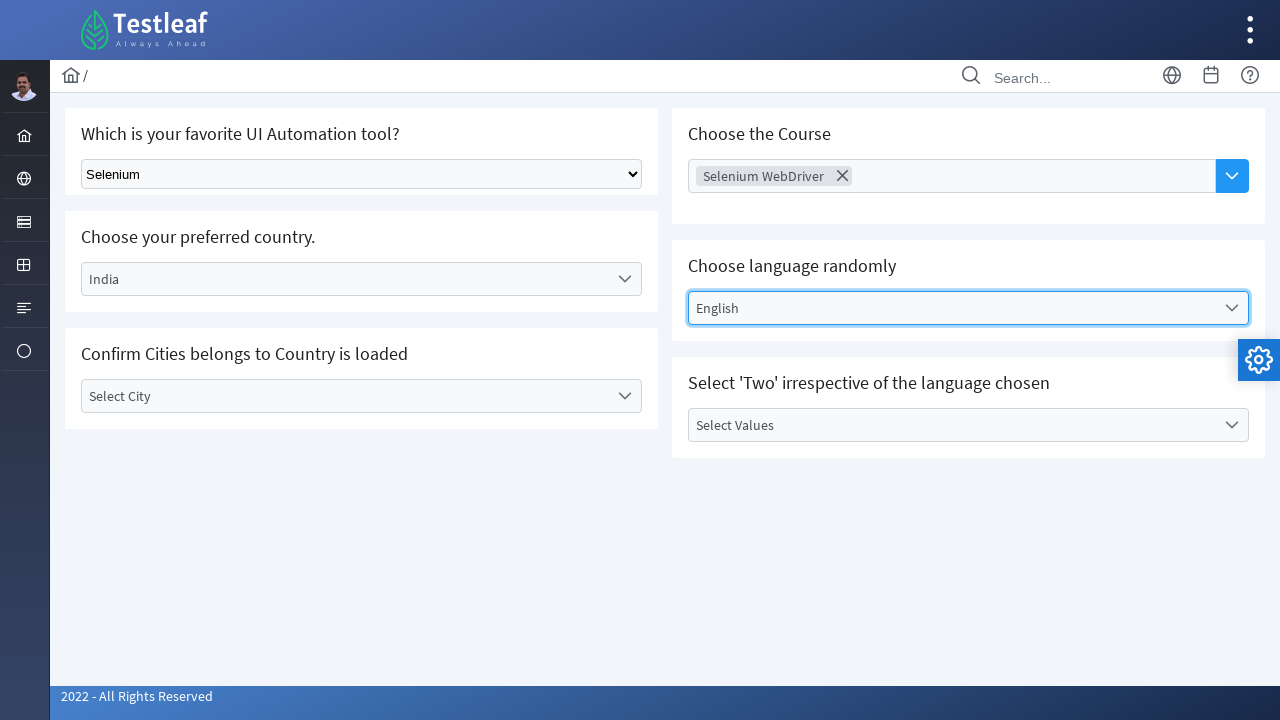

Clicked numeric dropdown to open options at (1232, 425) on (//div[contains(@class,'selectonemenu-trigger')])[4]/span
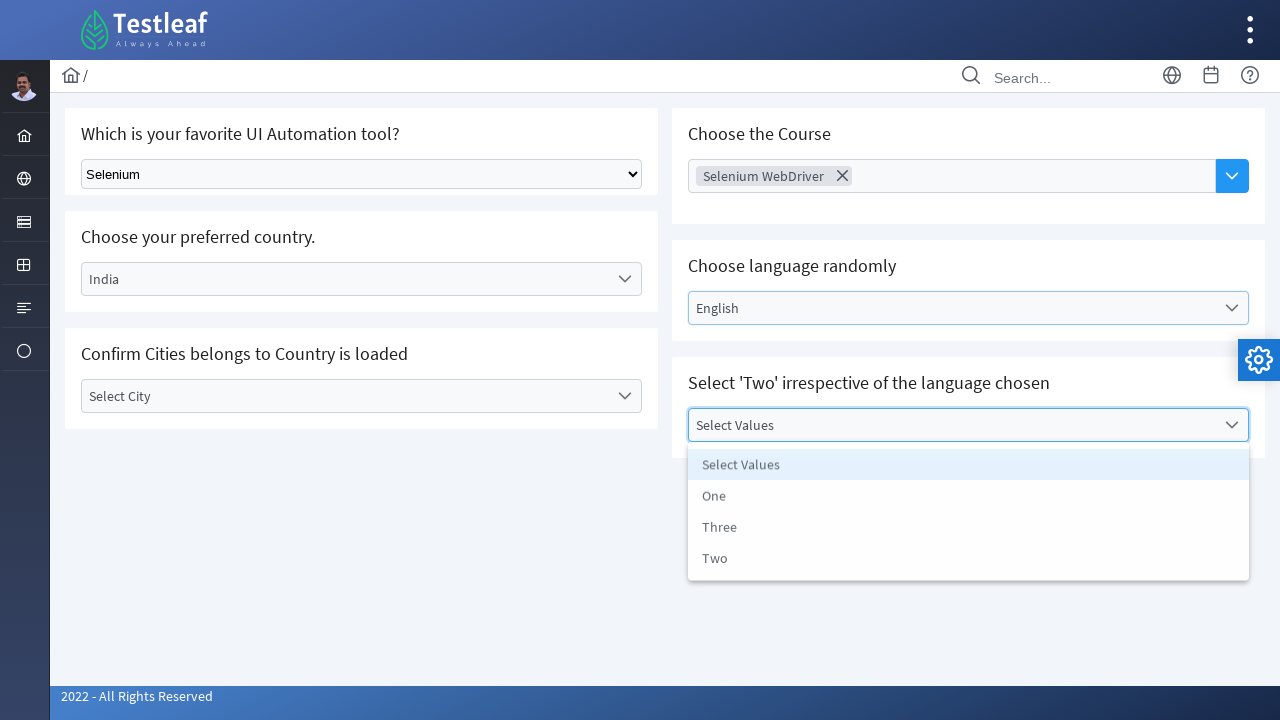

Selected 'Two' from numeric dropdown at (968, 561) on xpath=//div[8]/div/ul/li[4]
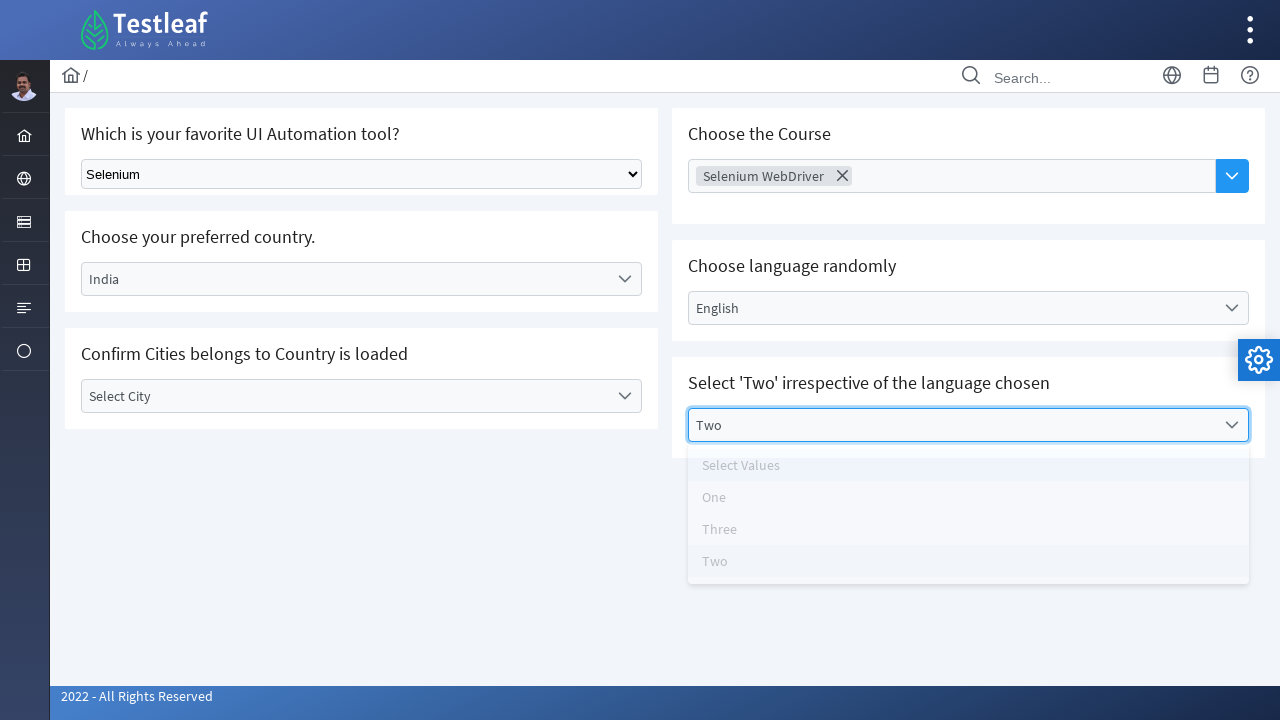

Waited 2000ms after numeric selection - test completed
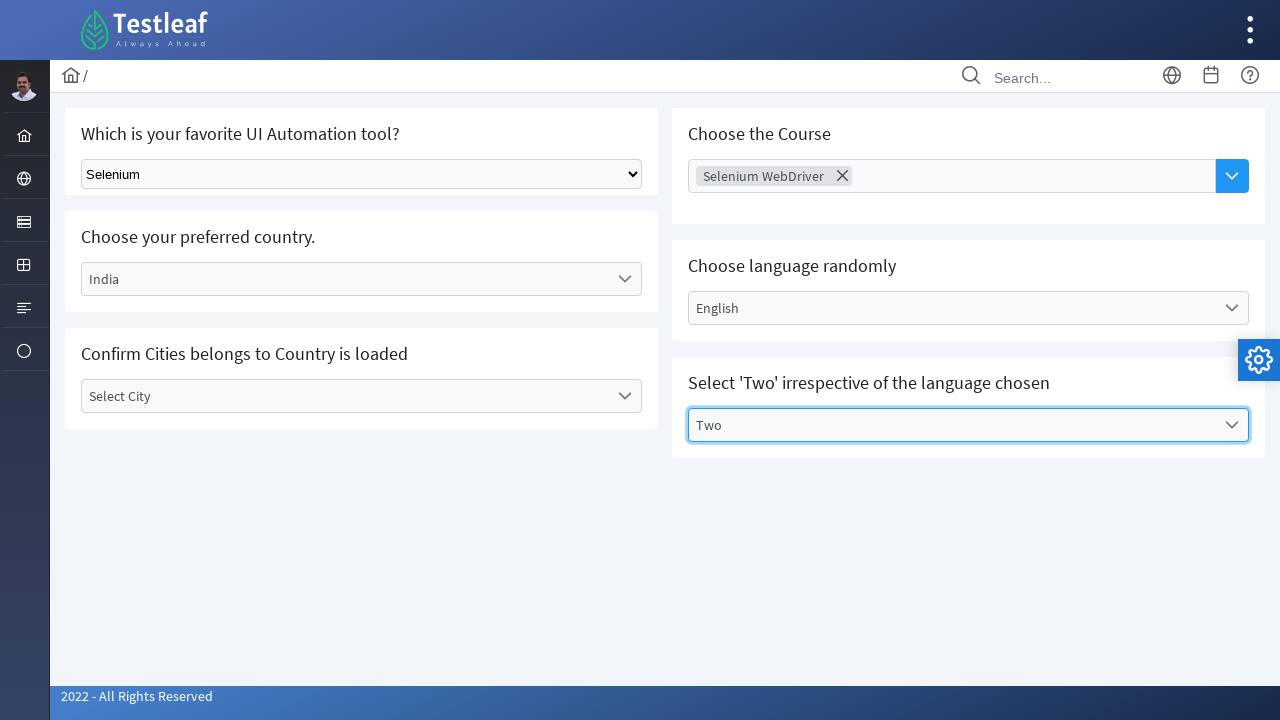

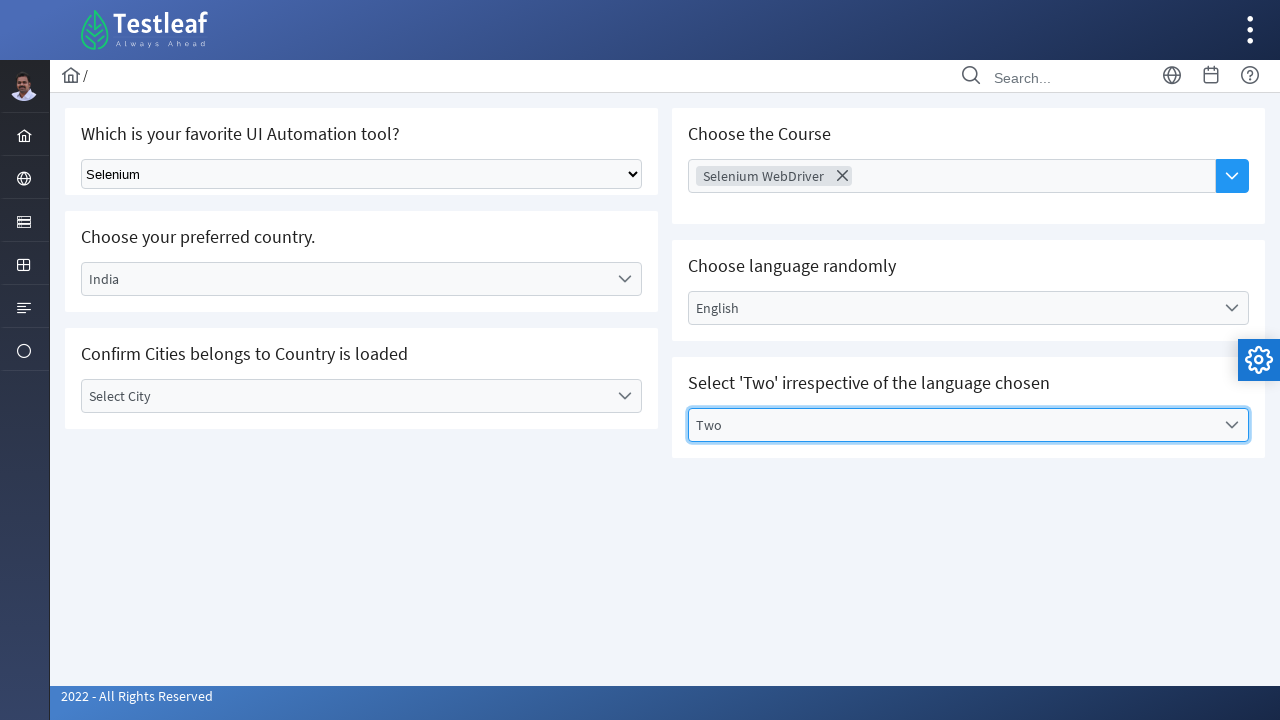